Tests handling of form elements with dynamic class attributes on a Selenium training site by locating username and password fields using partial class name matching, filling them with test credentials, and submitting the form.

Starting URL: https://v1.training-support.net/selenium/dynamic-attributes

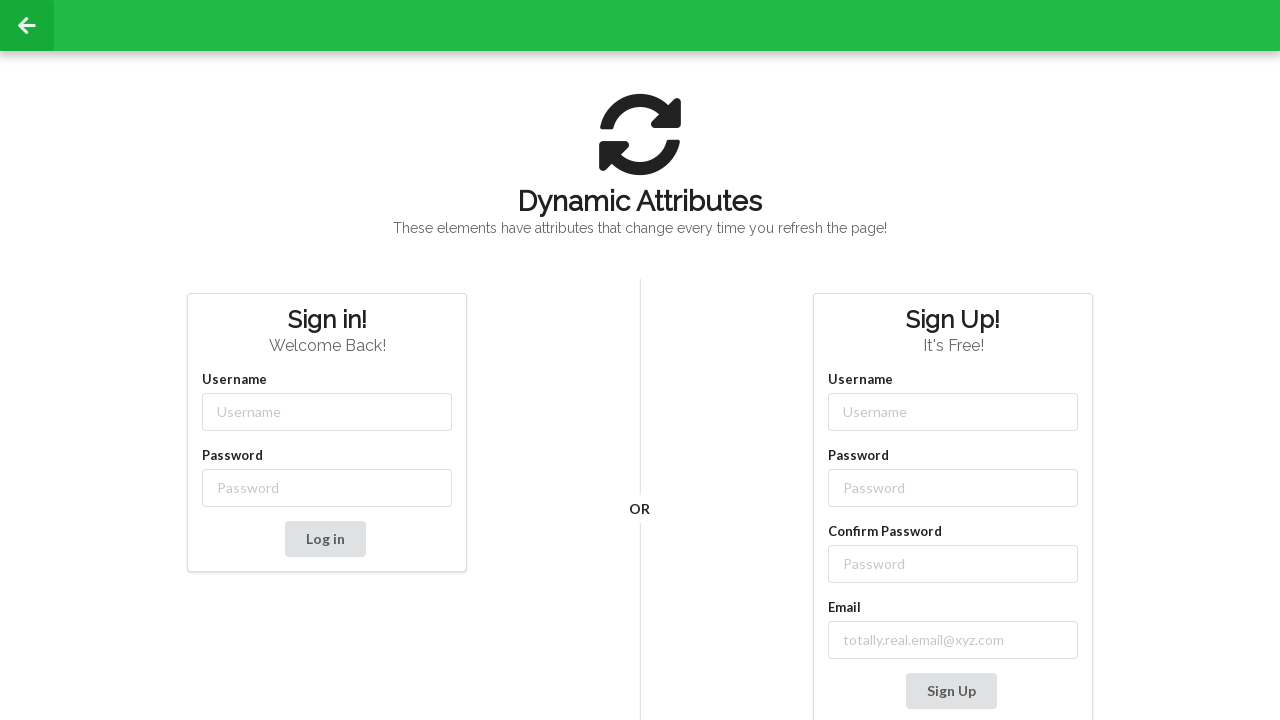

Filled username field with 'admin' using partial class name matching on input[class^='username-']
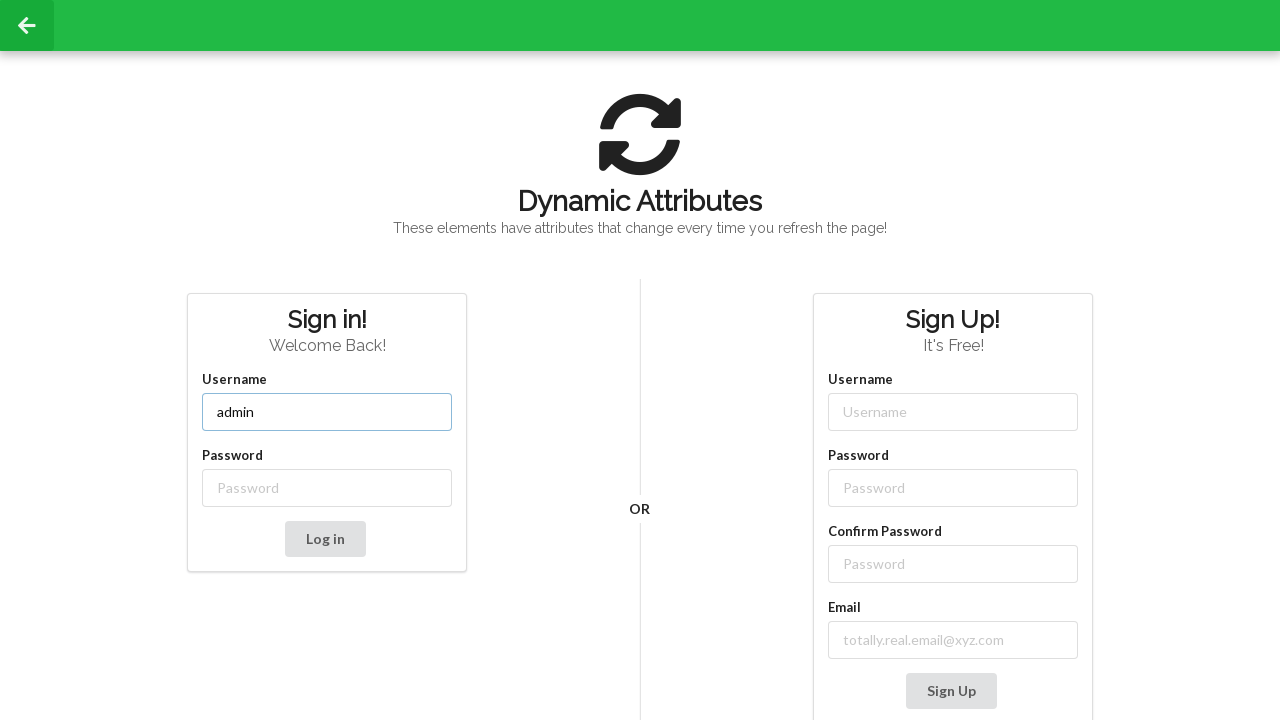

Filled password field with 'password' using partial class name matching on input[class^='password-']
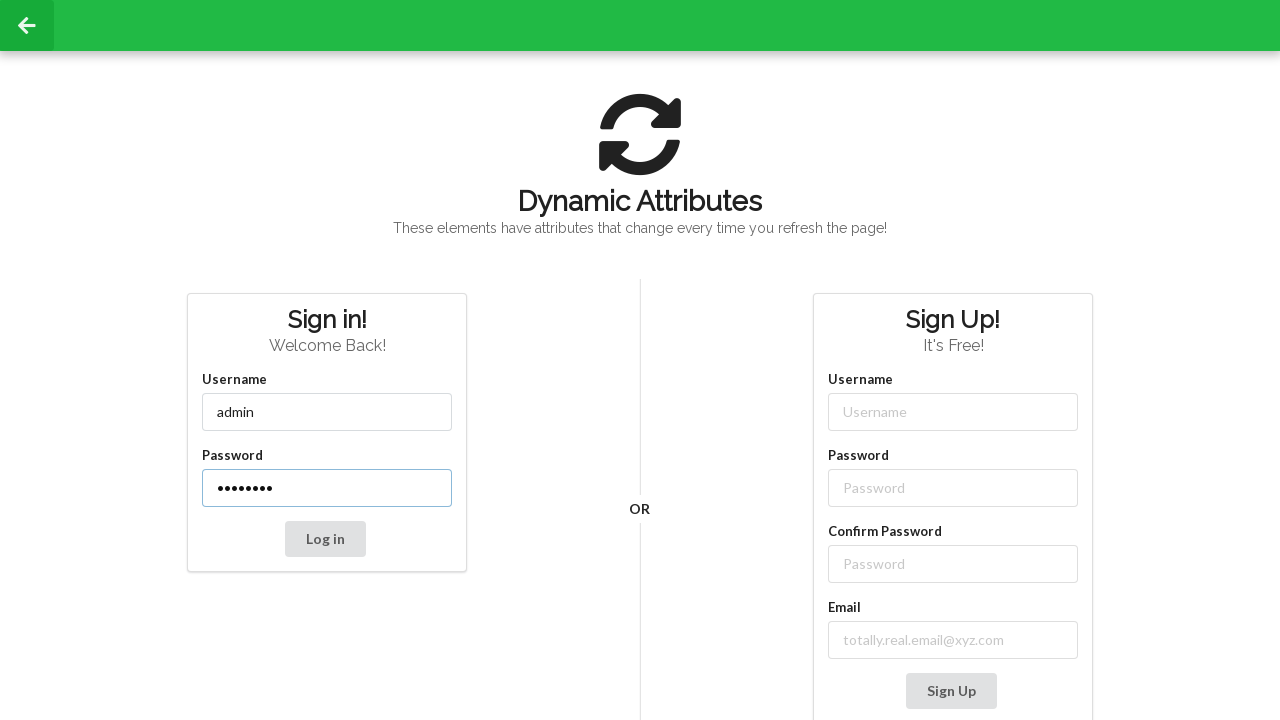

Clicked the form submit button at (325, 539) on button[type='submit']
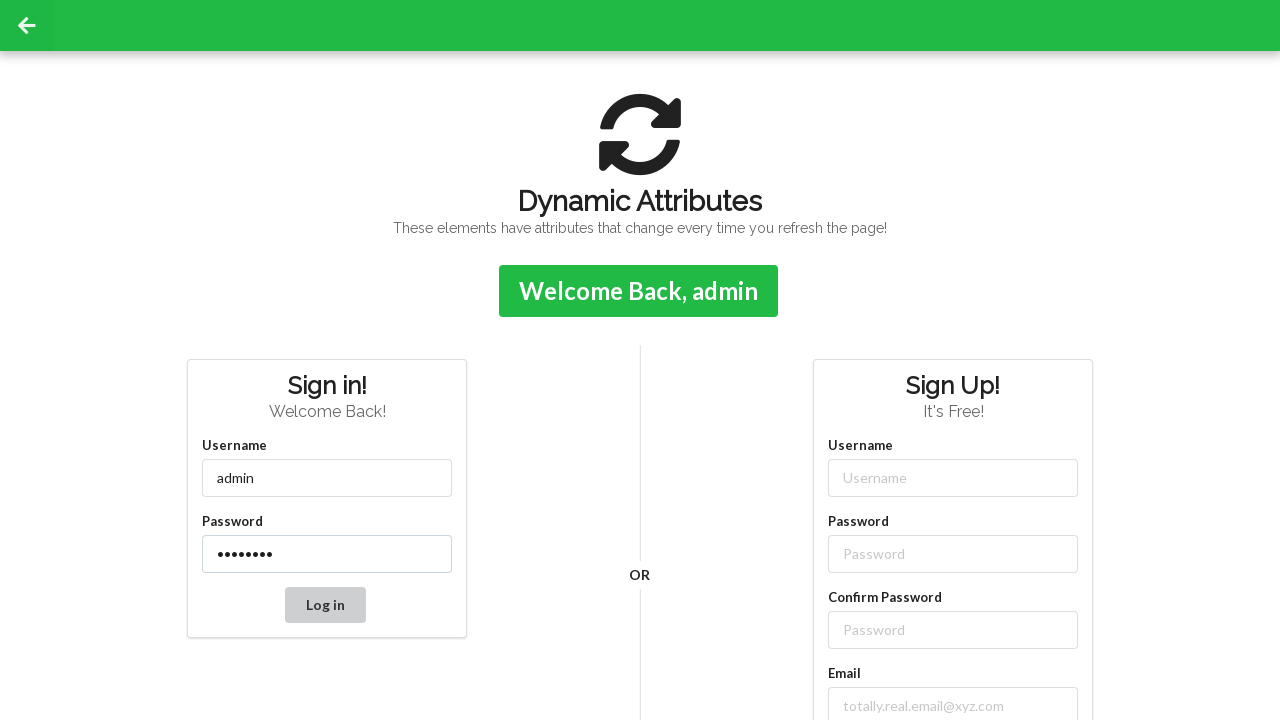

Confirmation message appeared after form submission
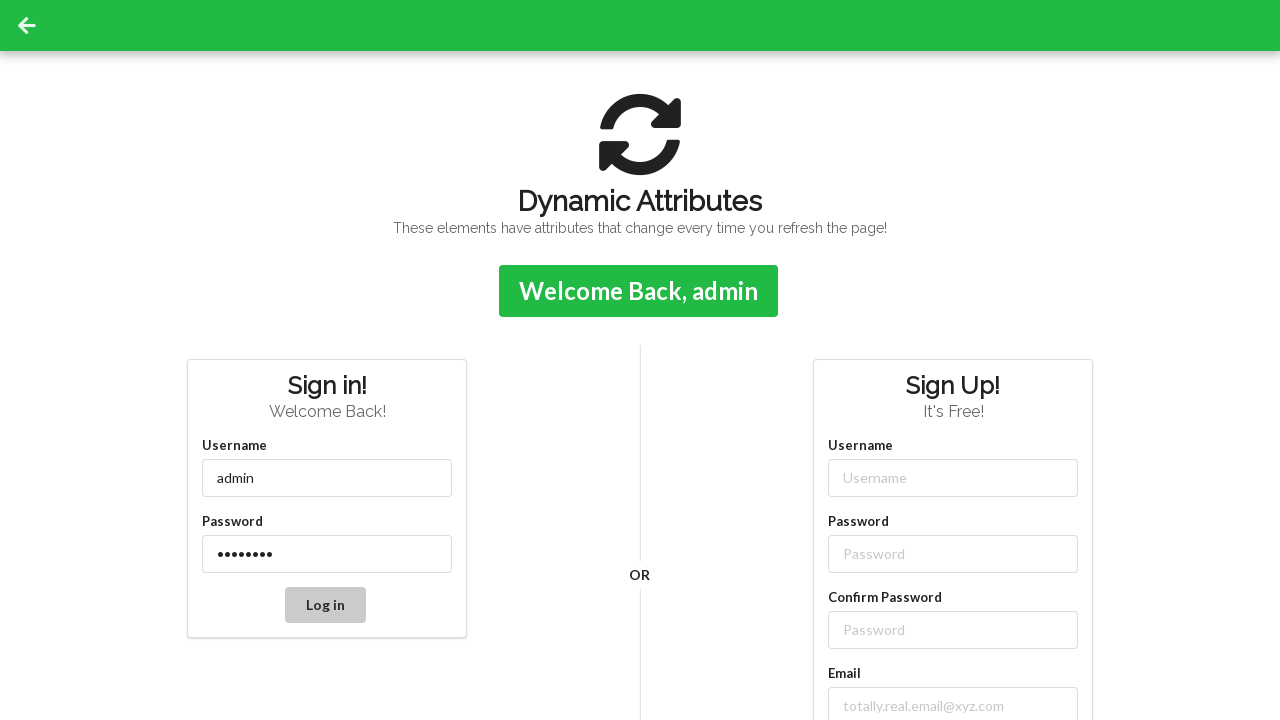

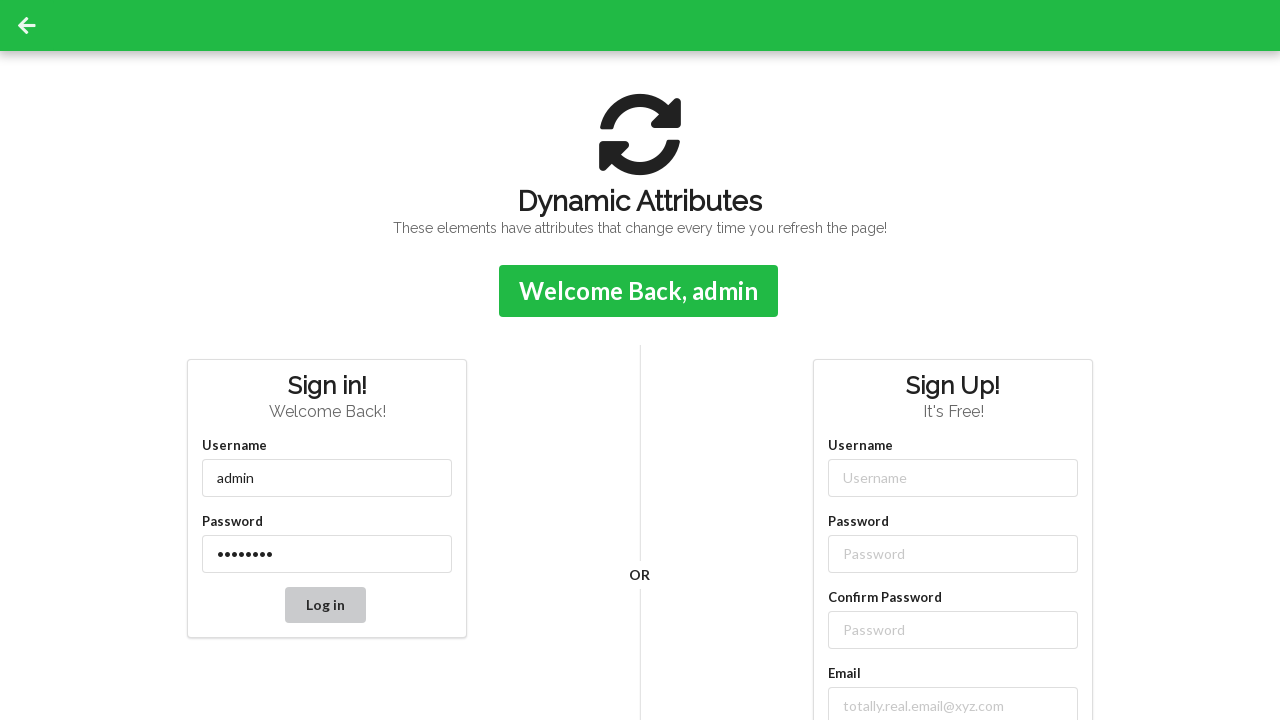